Tests input field functionality by entering a number value, clearing the field, and entering a different number value to verify input interaction works correctly.

Starting URL: http://the-internet.herokuapp.com/inputs

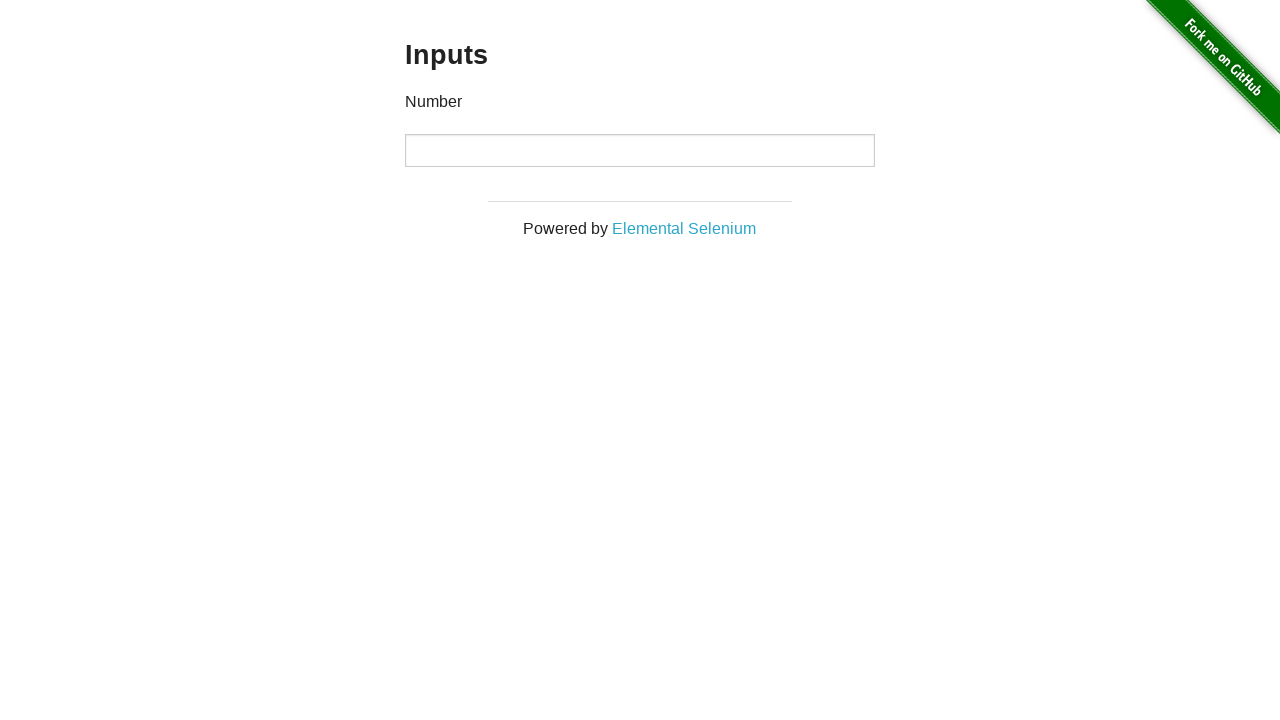

Filled input field with value '1000' on input
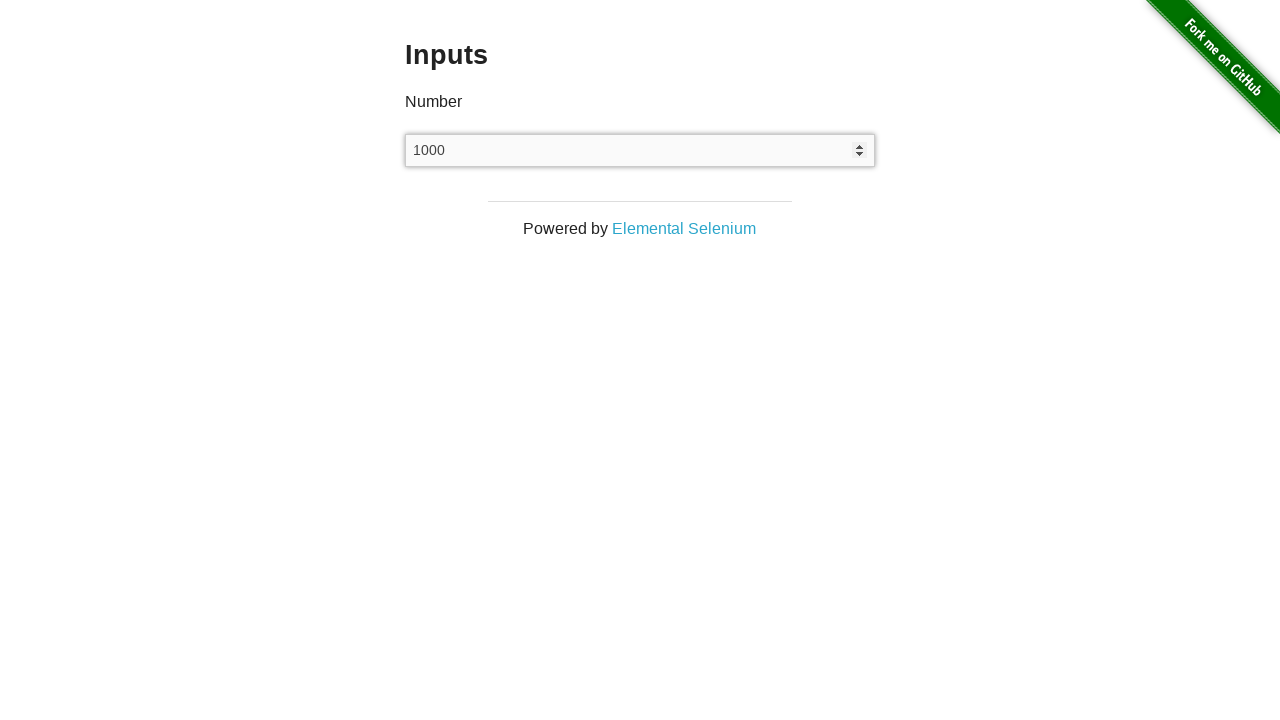

Cleared the input field on input
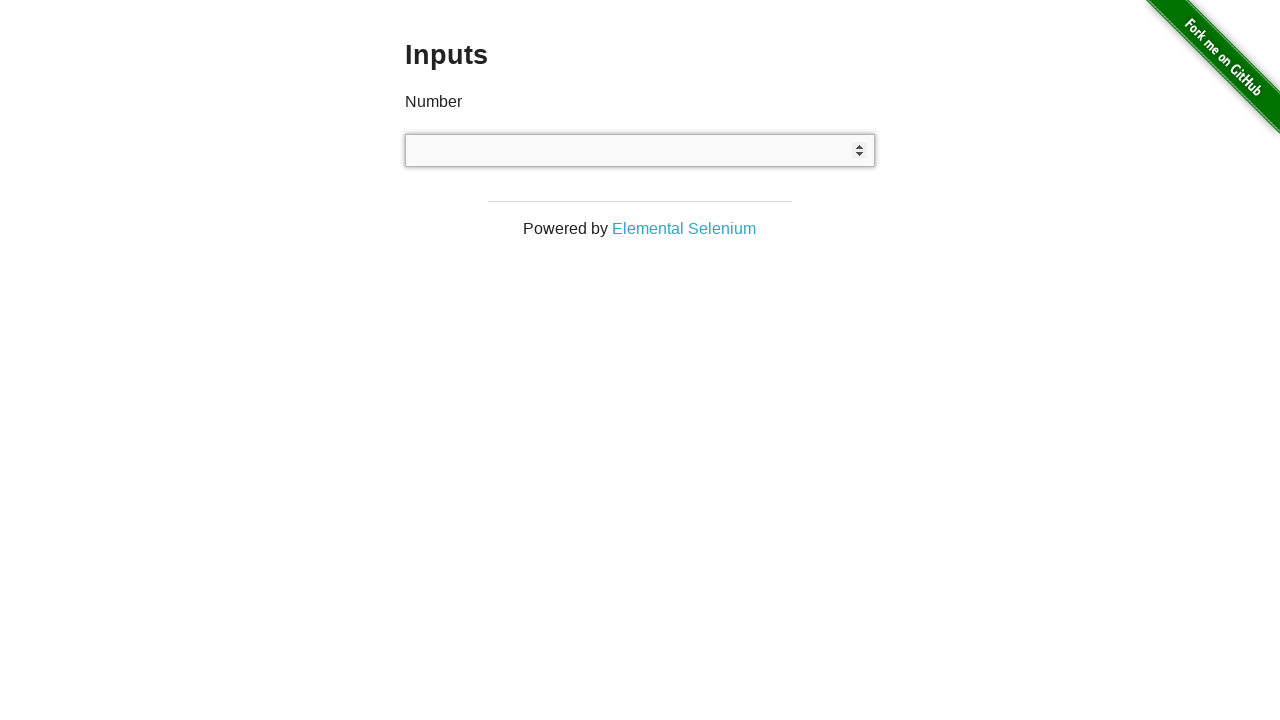

Filled input field with value '999' on input
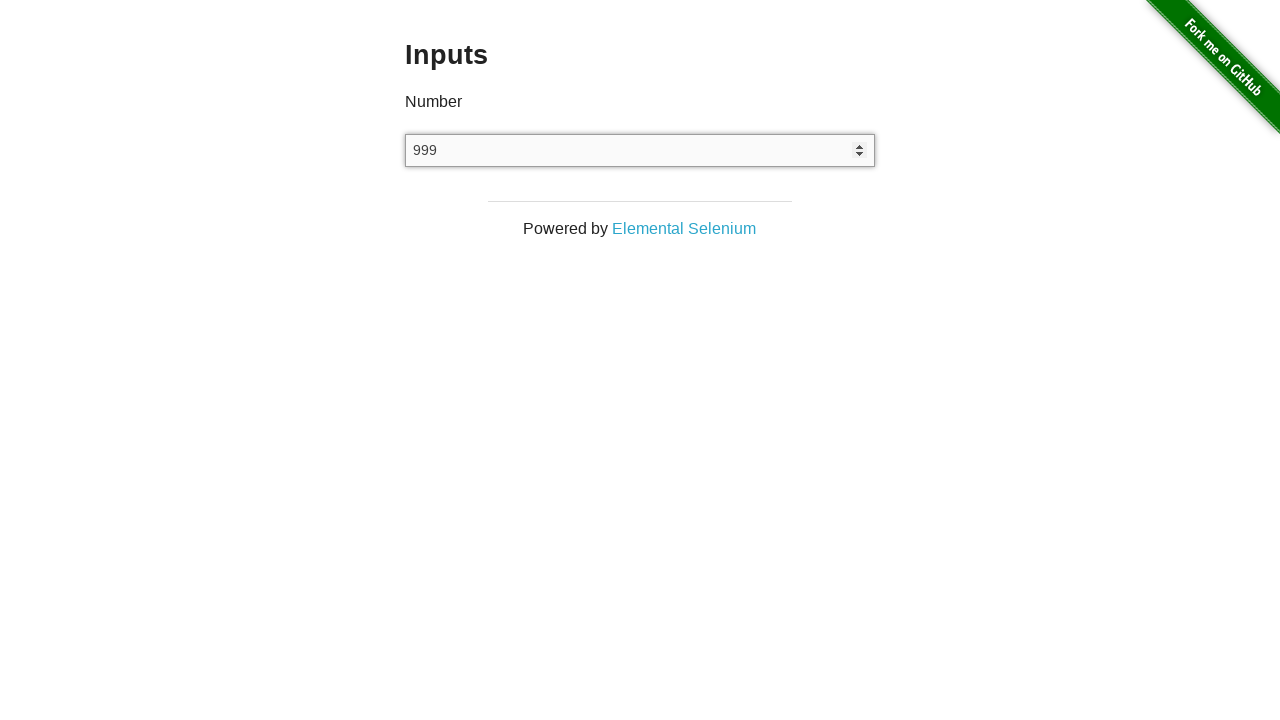

Verified input field is present and loaded
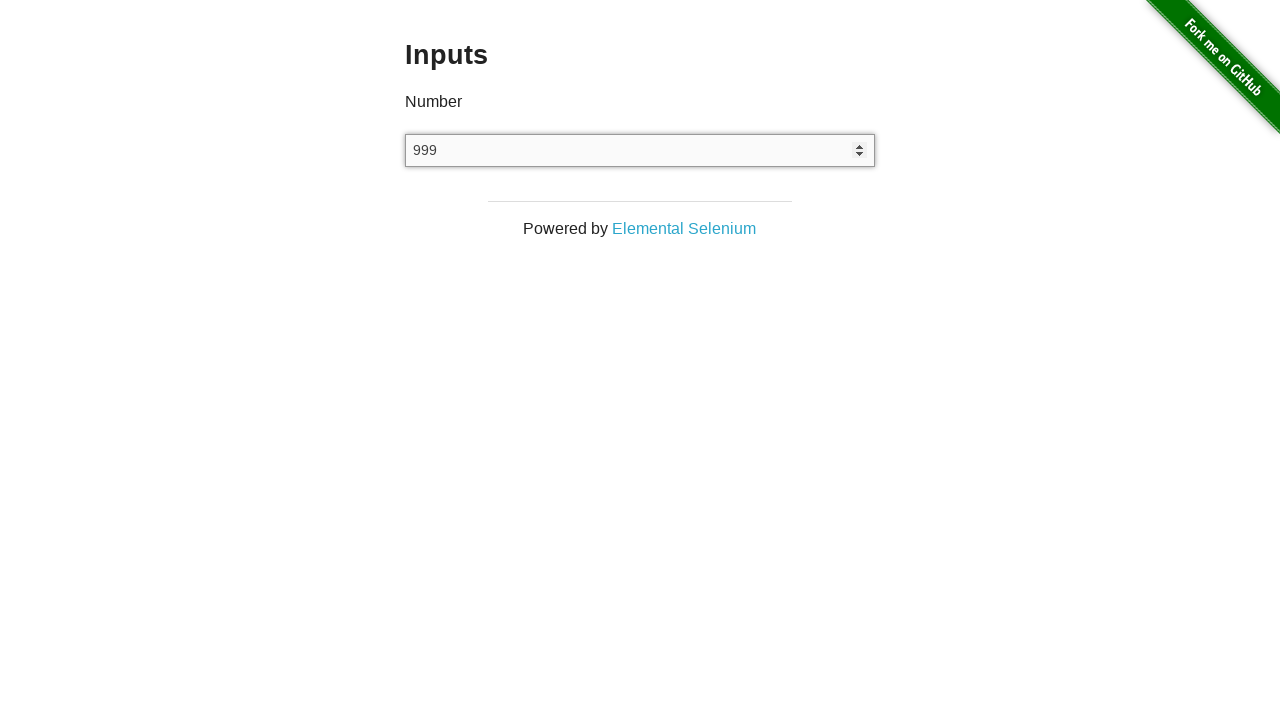

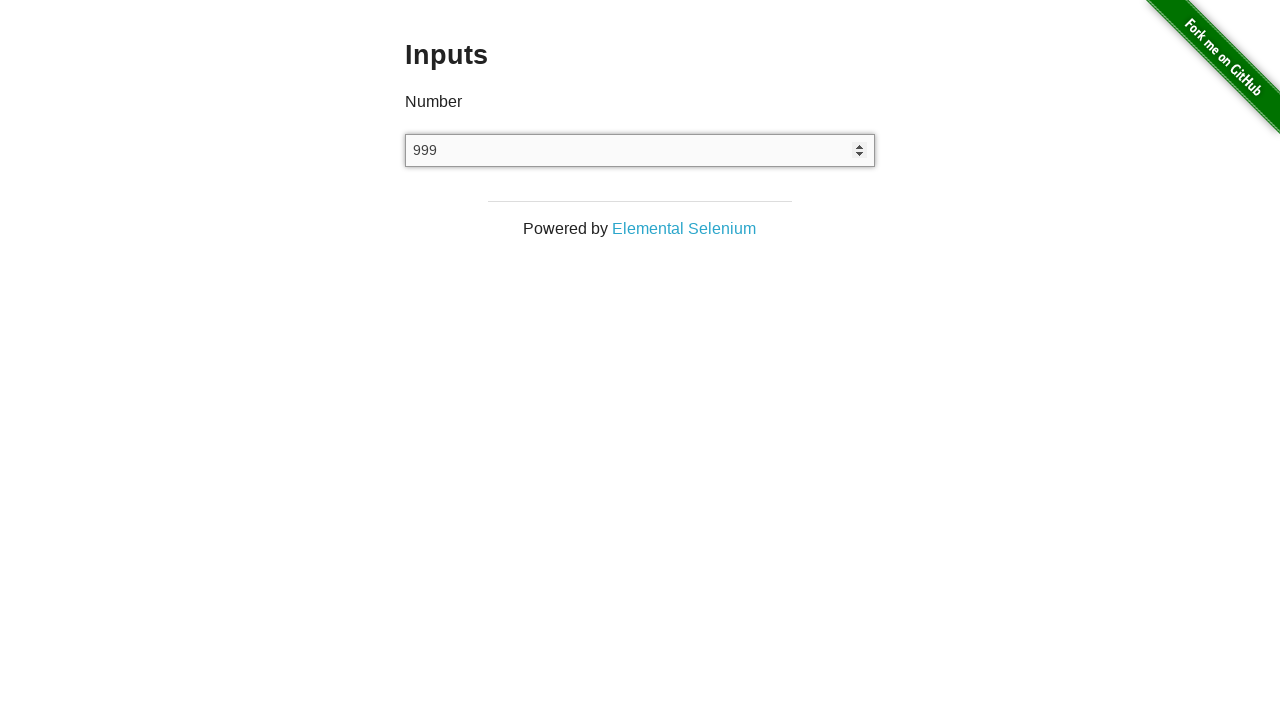